Navigates to the Etihad Airways Canada website and sets the browser window position and size.

Starting URL: https://www.etihad.com/en-ca/

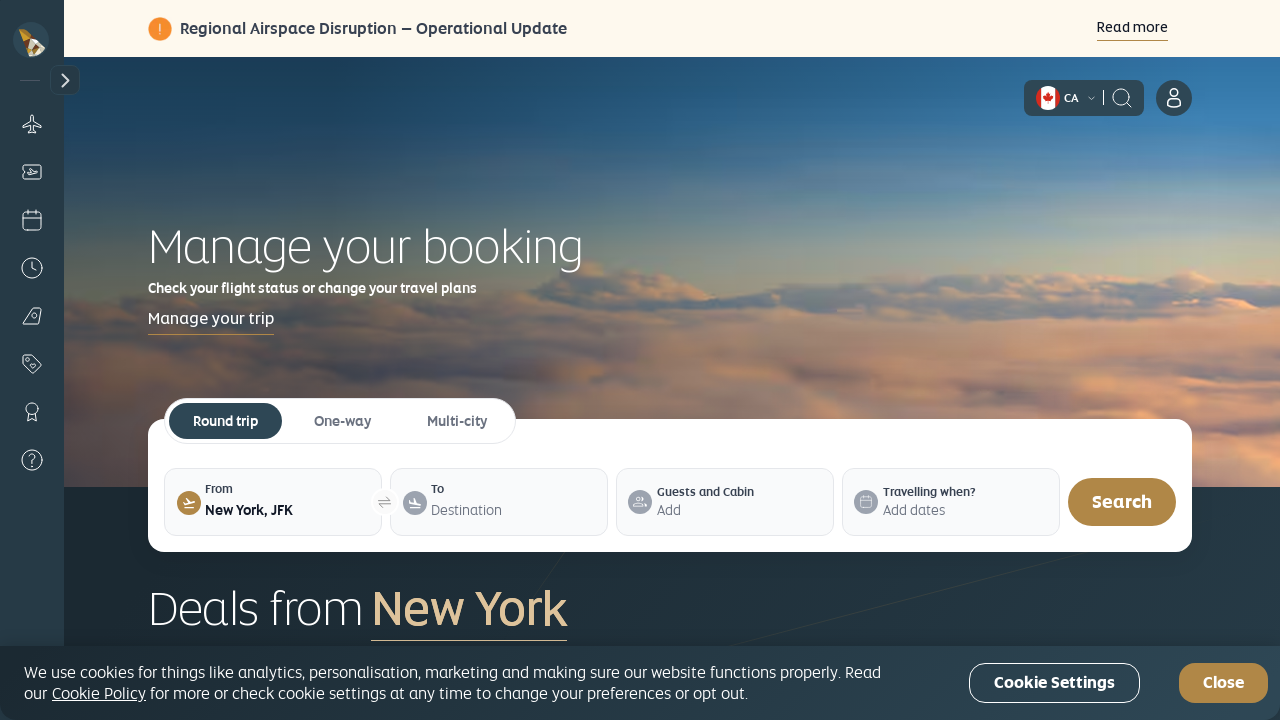

Waited for page to load DOM content on Etihad Airways Canada website
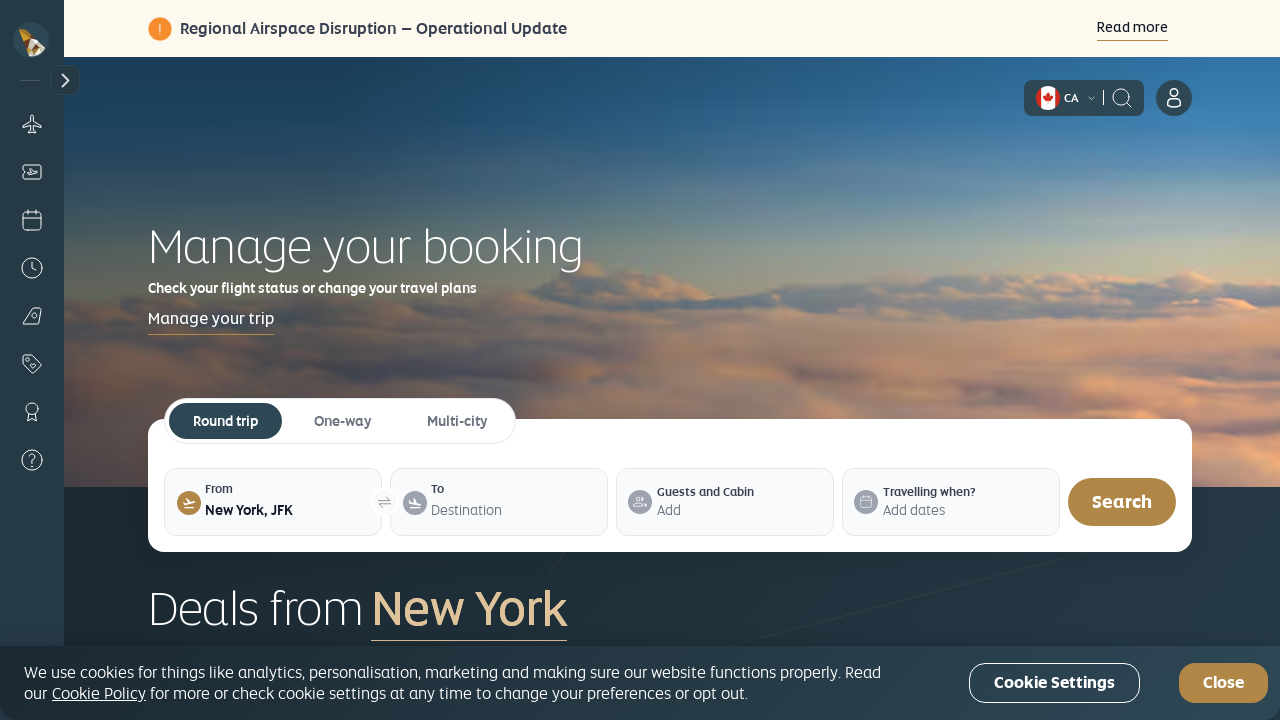

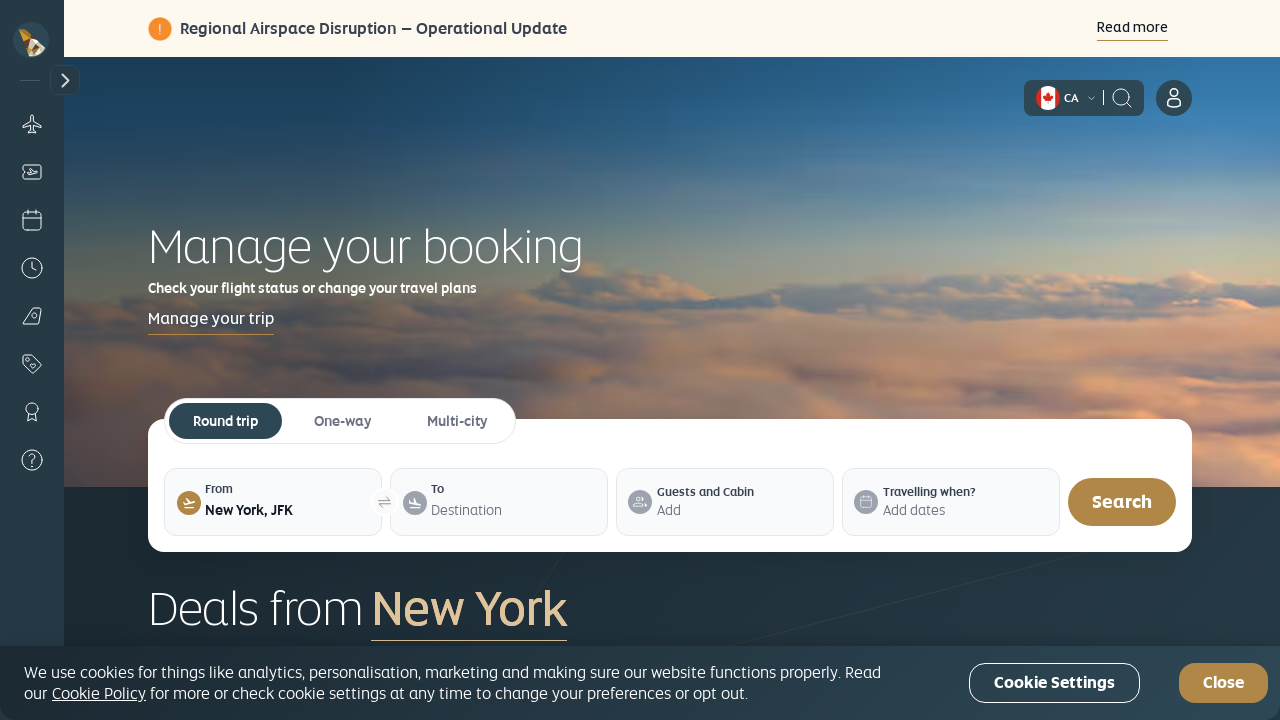